Tests window switching functionality by opening a new window, interacting with it, then switching back to the original window

Starting URL: https://www.letskodeit.com/practice

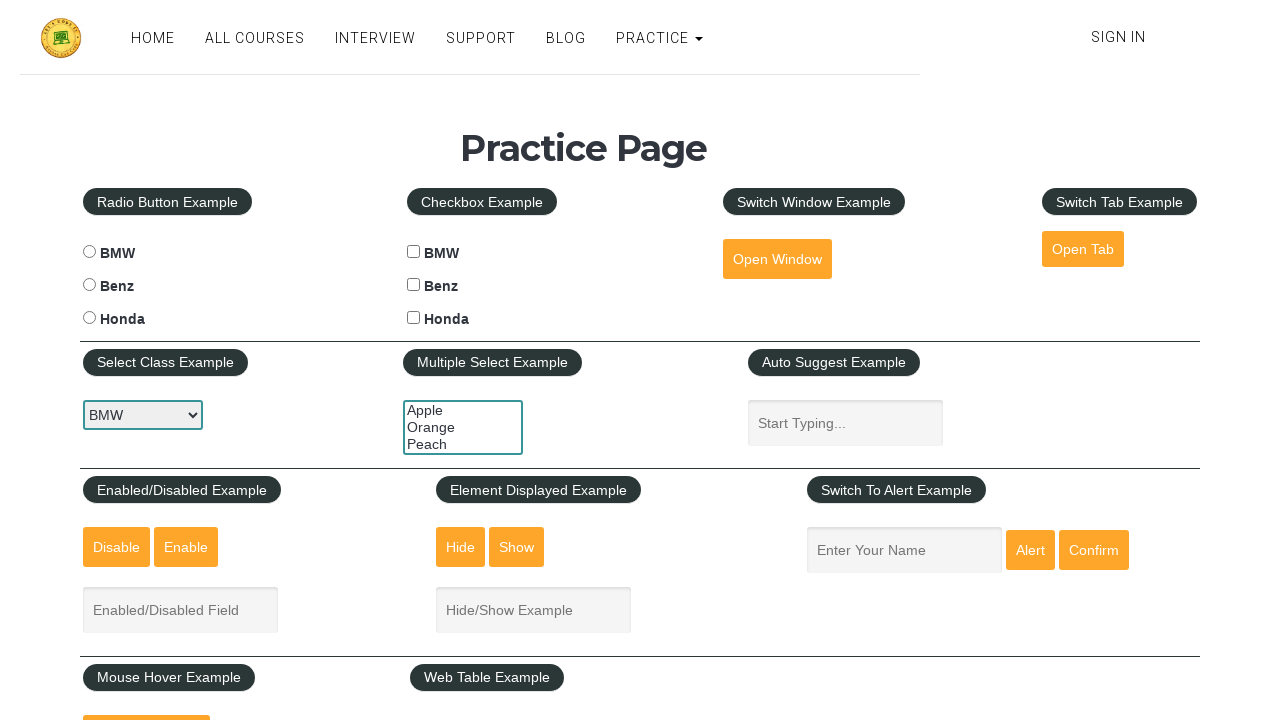

Clicked button to open new window at (777, 259) on #openwindow
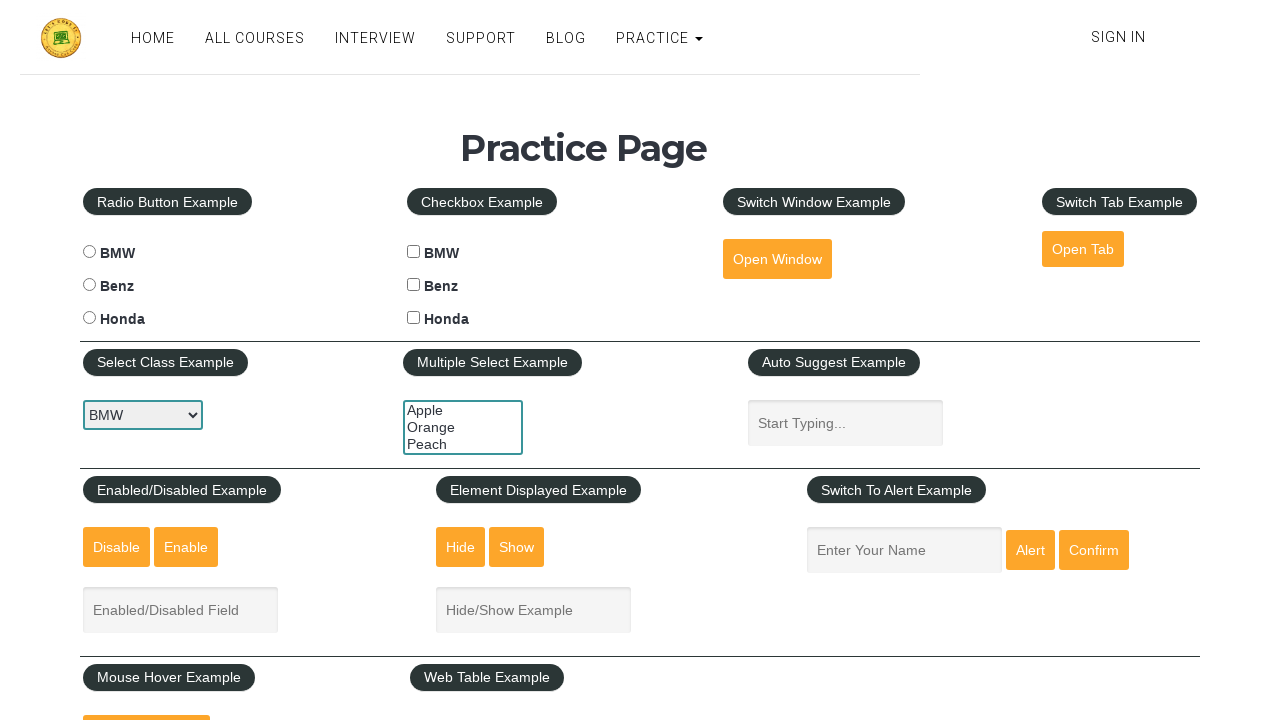

New window opened and switched to it at (777, 259) on #openwindow
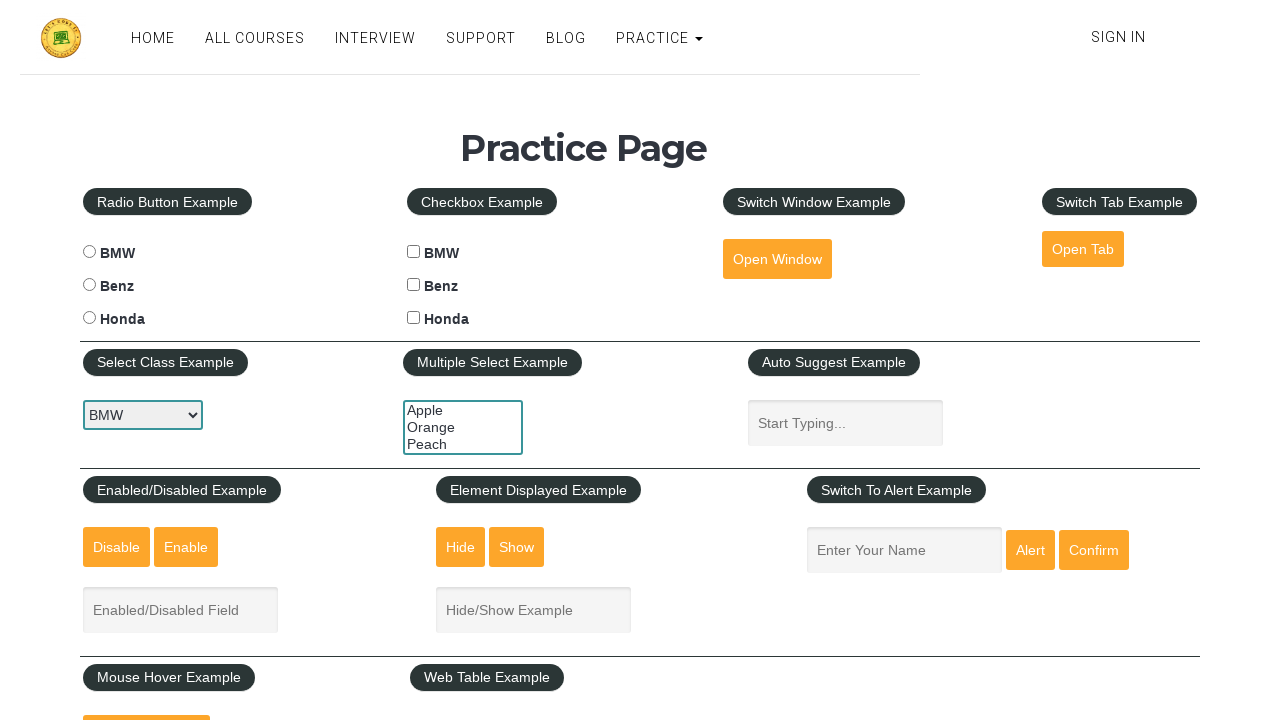

Search field loaded in new window
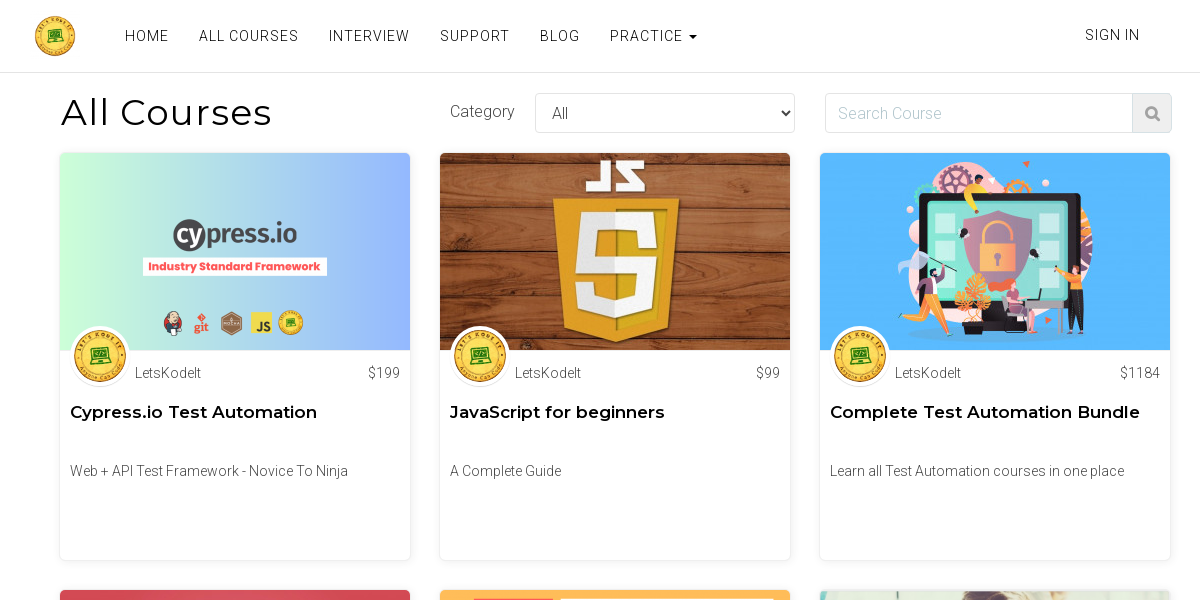

Filled search field with 'selenium' in new window on input#search
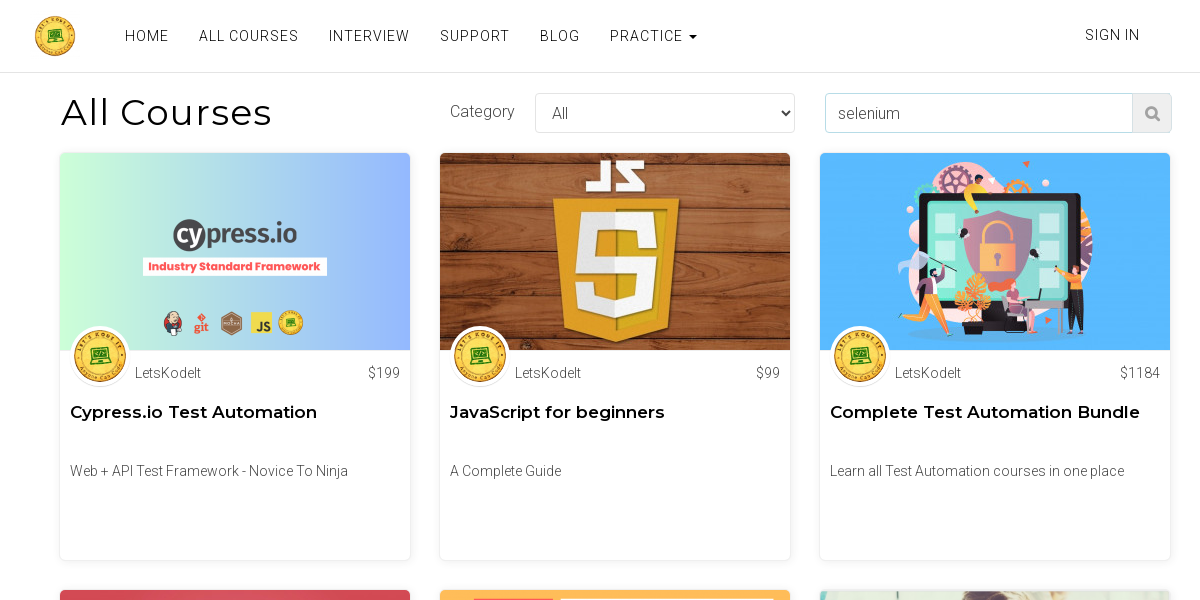

Closed the new window
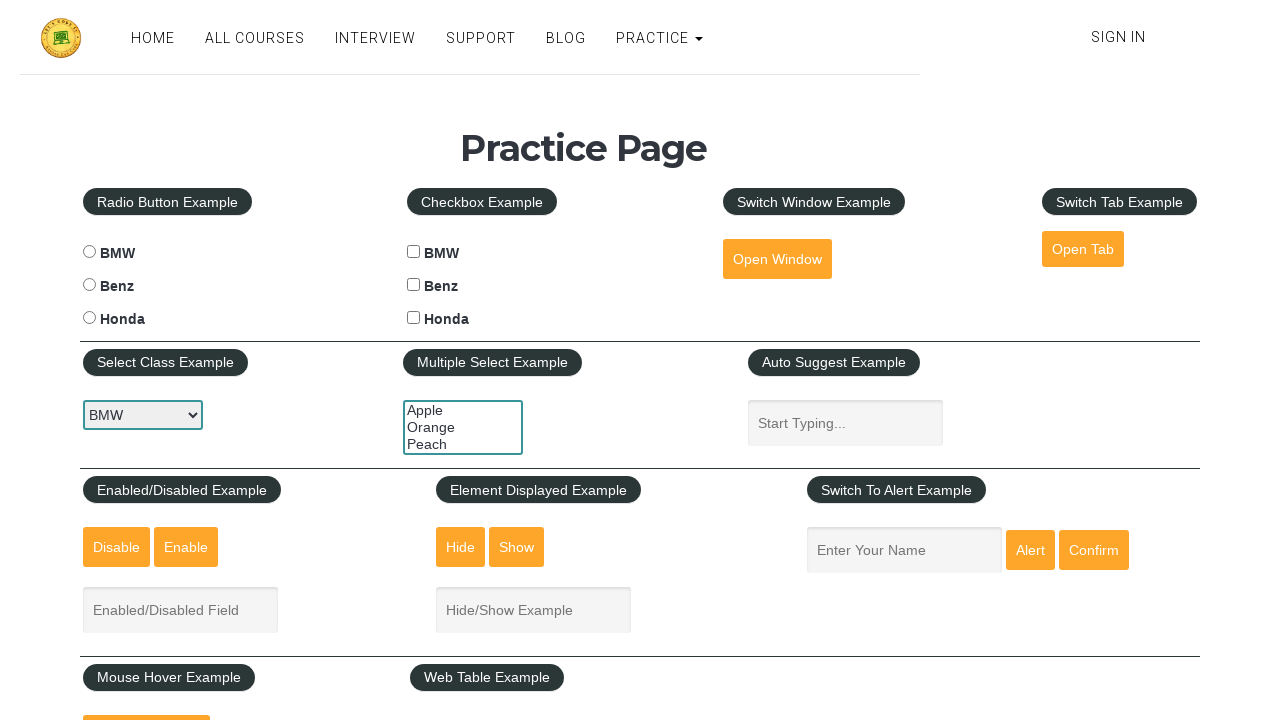

Filled name field with 'test' on original page on input[name="enter-name"]
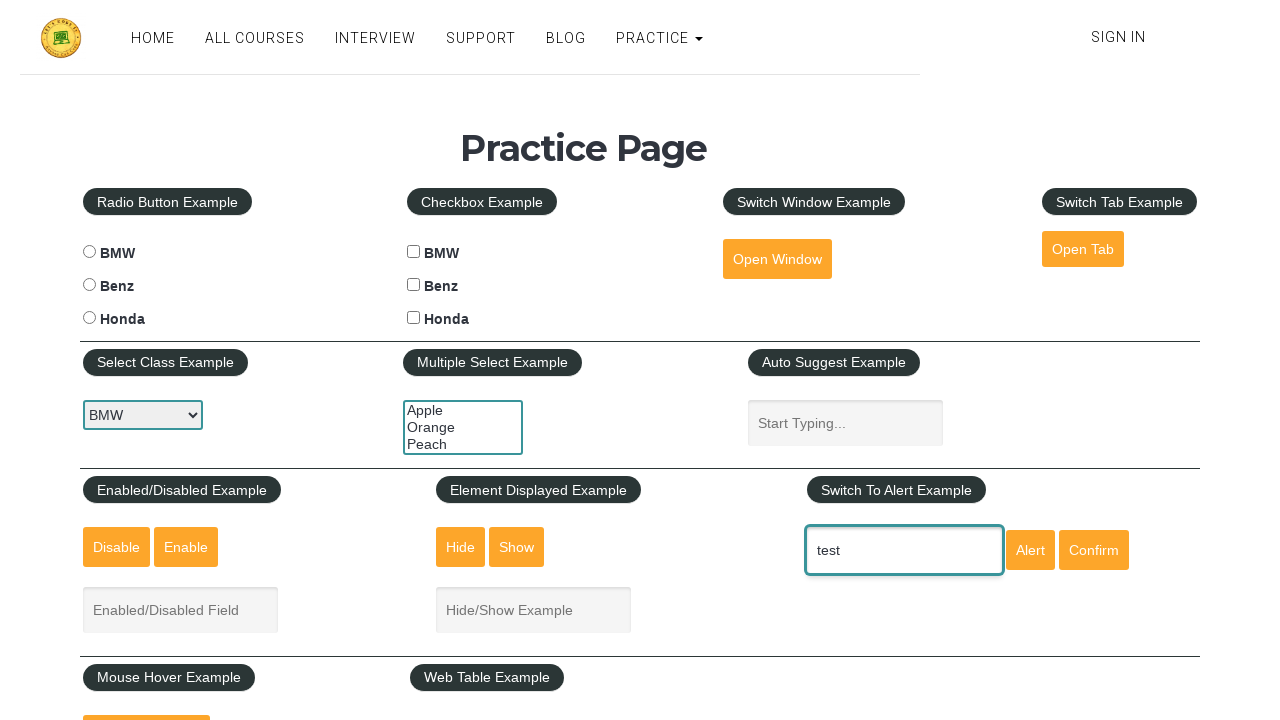

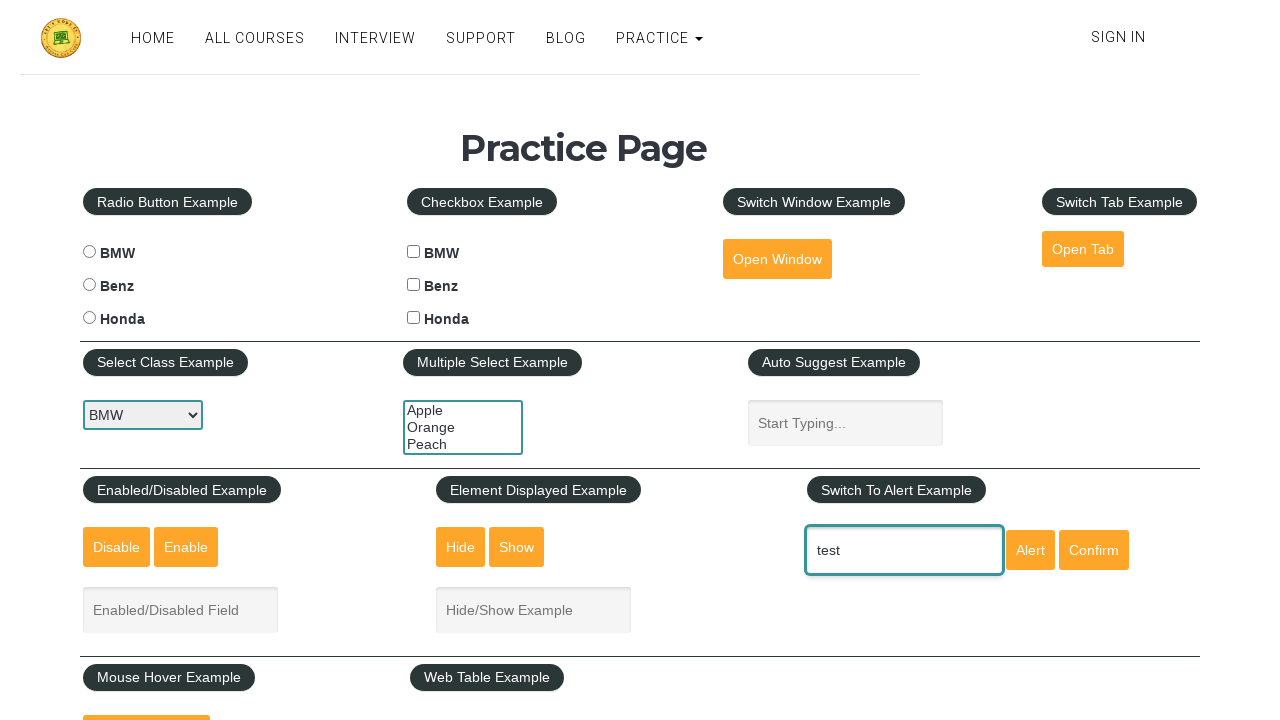